Tests opening a new browser window, switching to it, reading content from the new window, and then closing it

Starting URL: https://demoqa.com/browser-windows

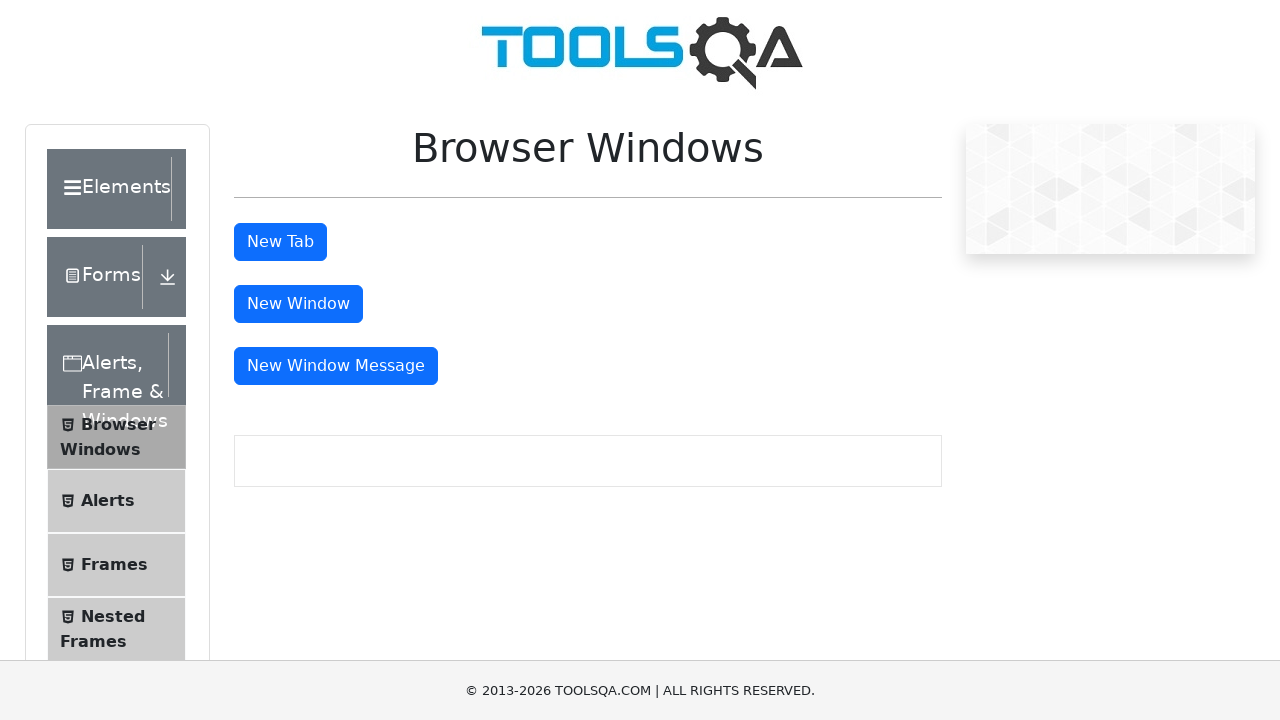

Clicked 'New Window' button to open new browser window at (298, 304) on xpath=//button[text()='New Window']
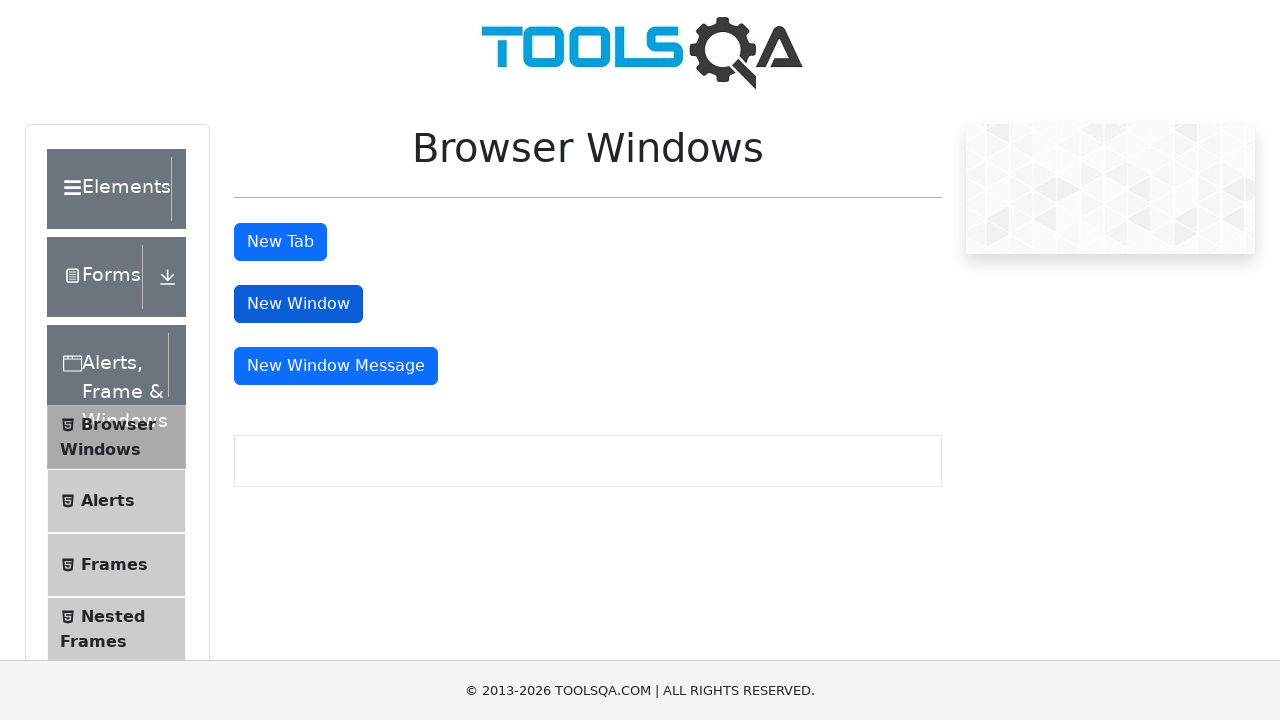

New window opened and captured
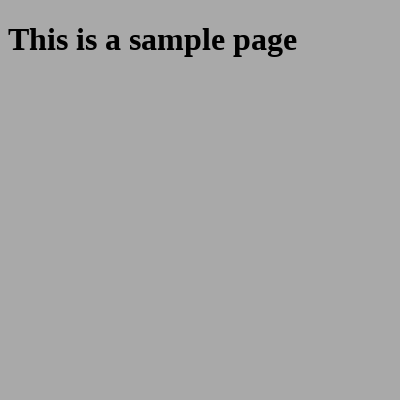

New window finished loading
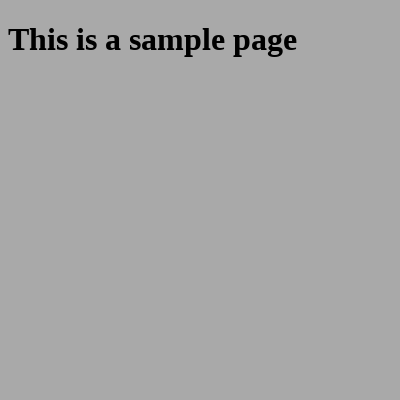

Retrieved heading text from new window: 'This is a sample page'
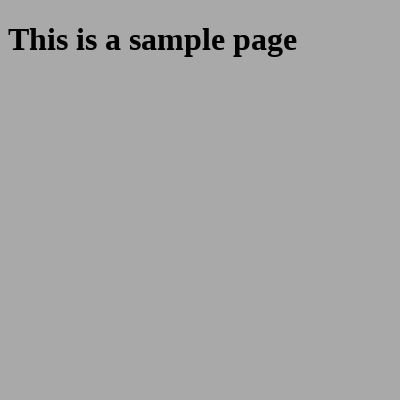

Closed the new browser window
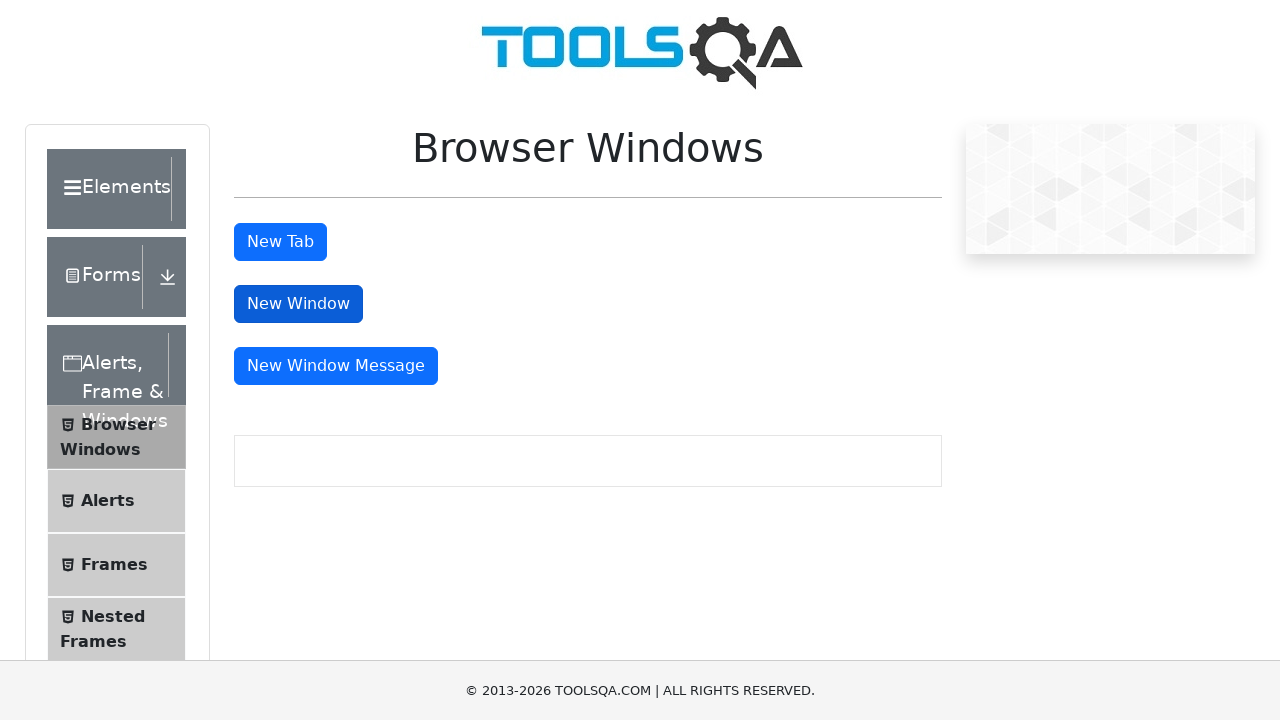

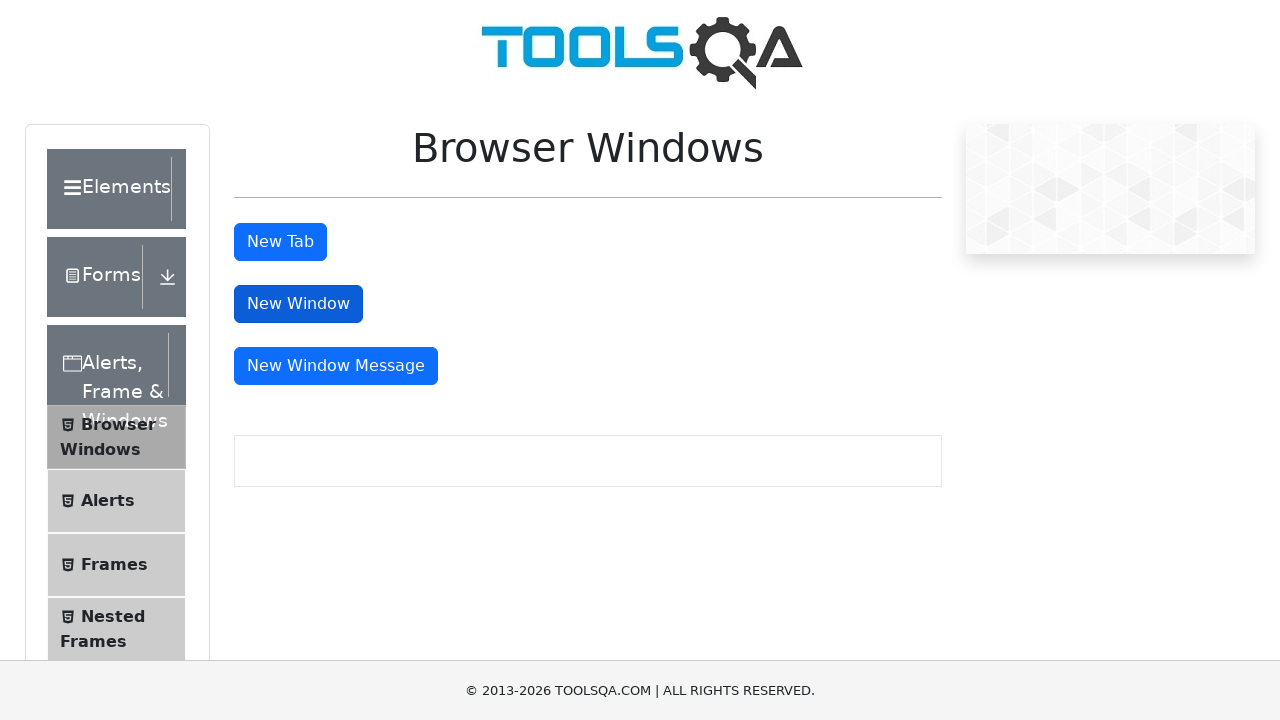